Tests clicking the "Forgot UserID or Password" link on the Zerodha Kite login page using XPath contains selector with class attribute

Starting URL: https://kite.zerodha.com/

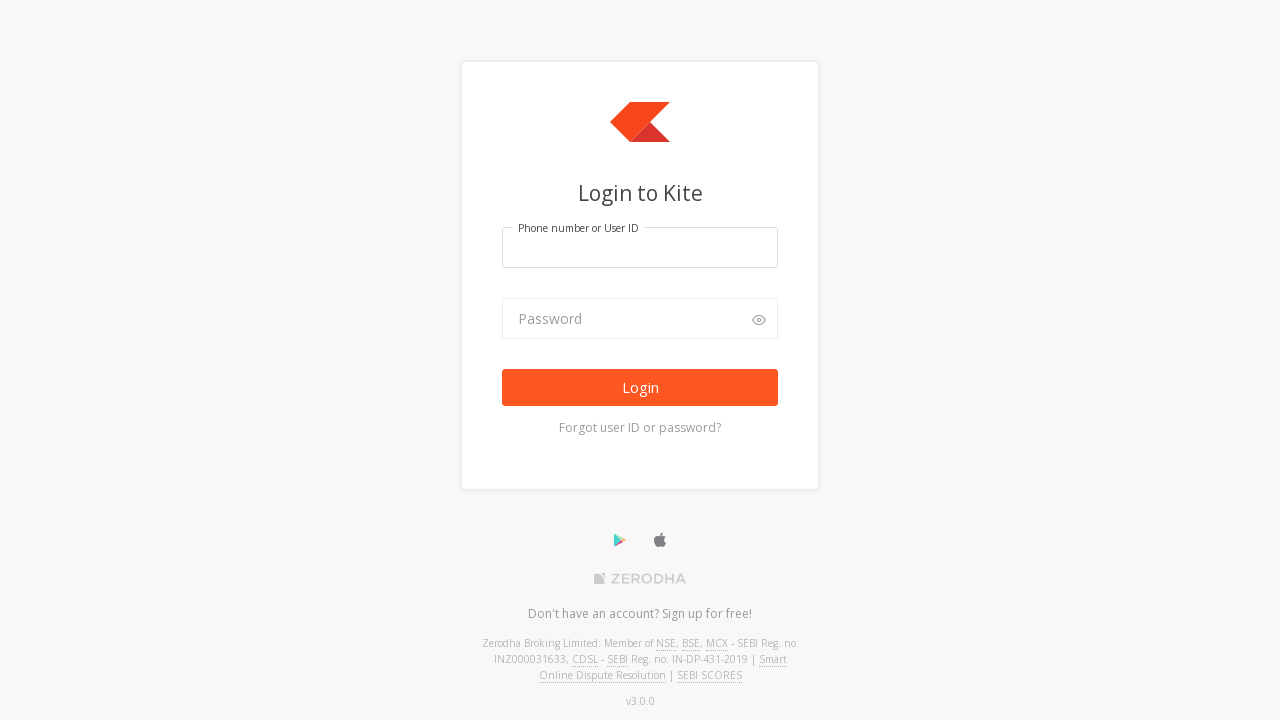

Waited 2 seconds for page to load
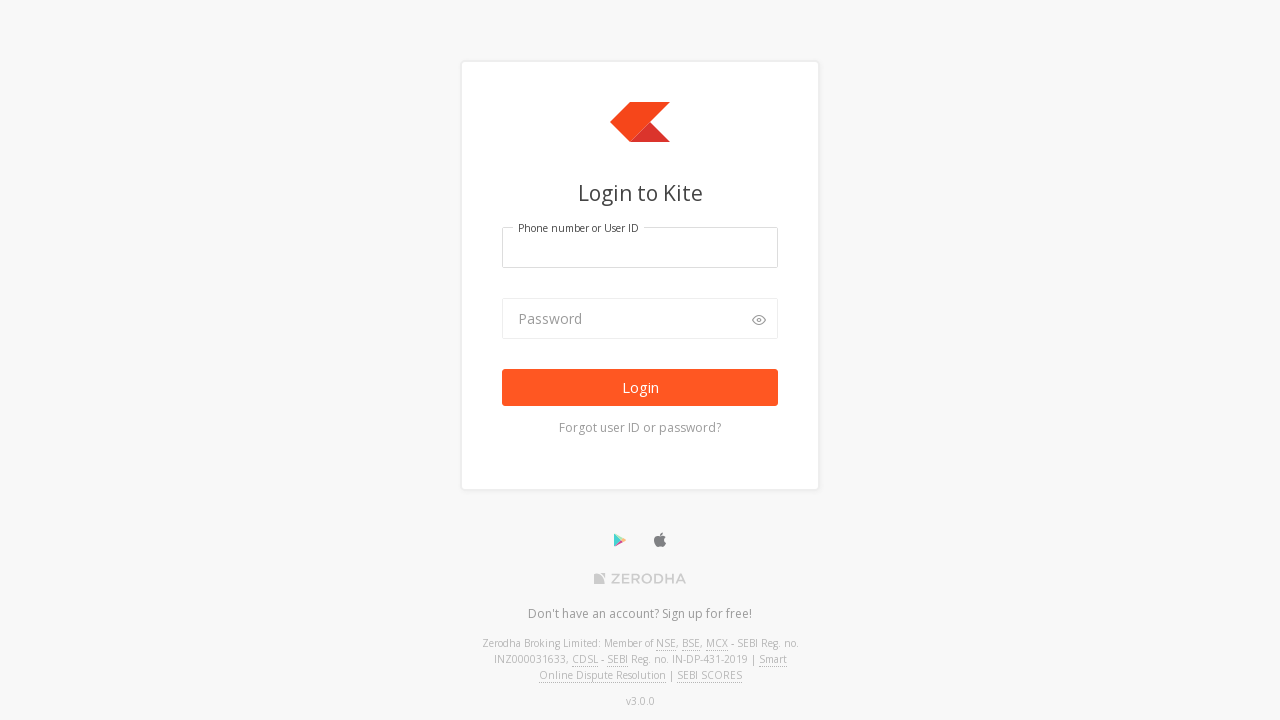

Clicked 'Forgot UserID or Password' link using XPath contains selector with class attribute at (640, 428) on xpath=//a[contains(@class,'text-light')]
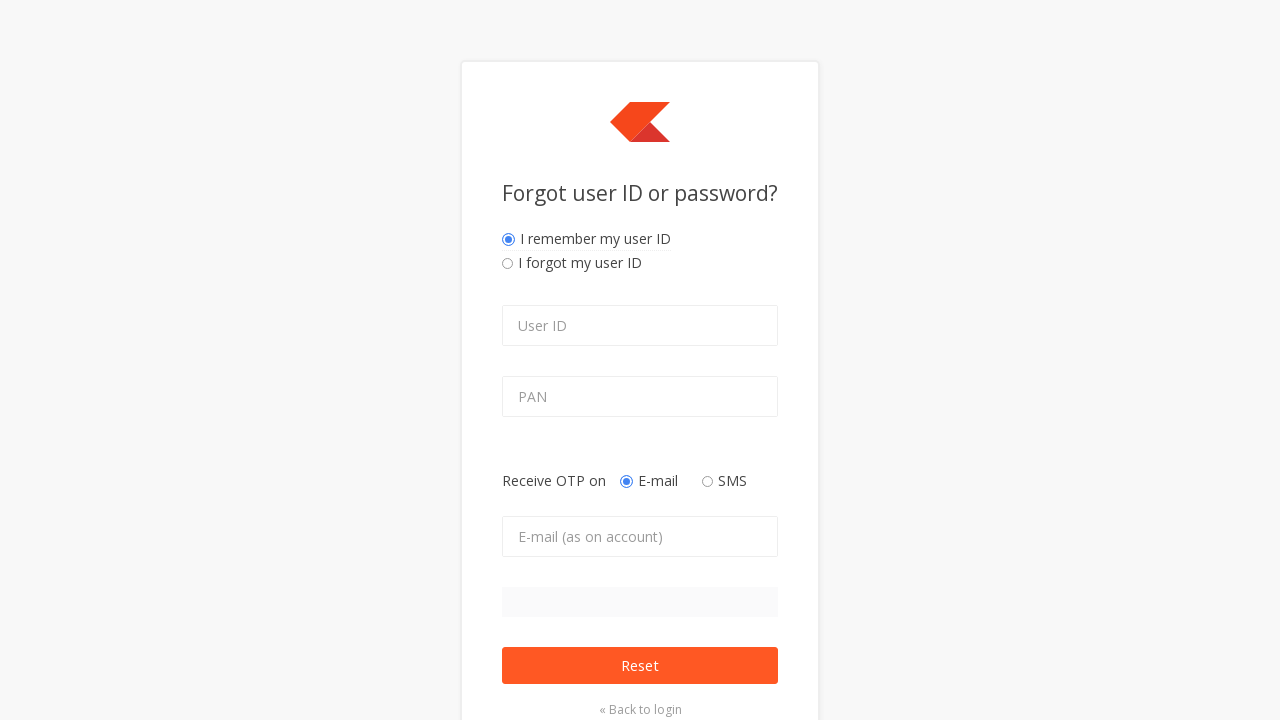

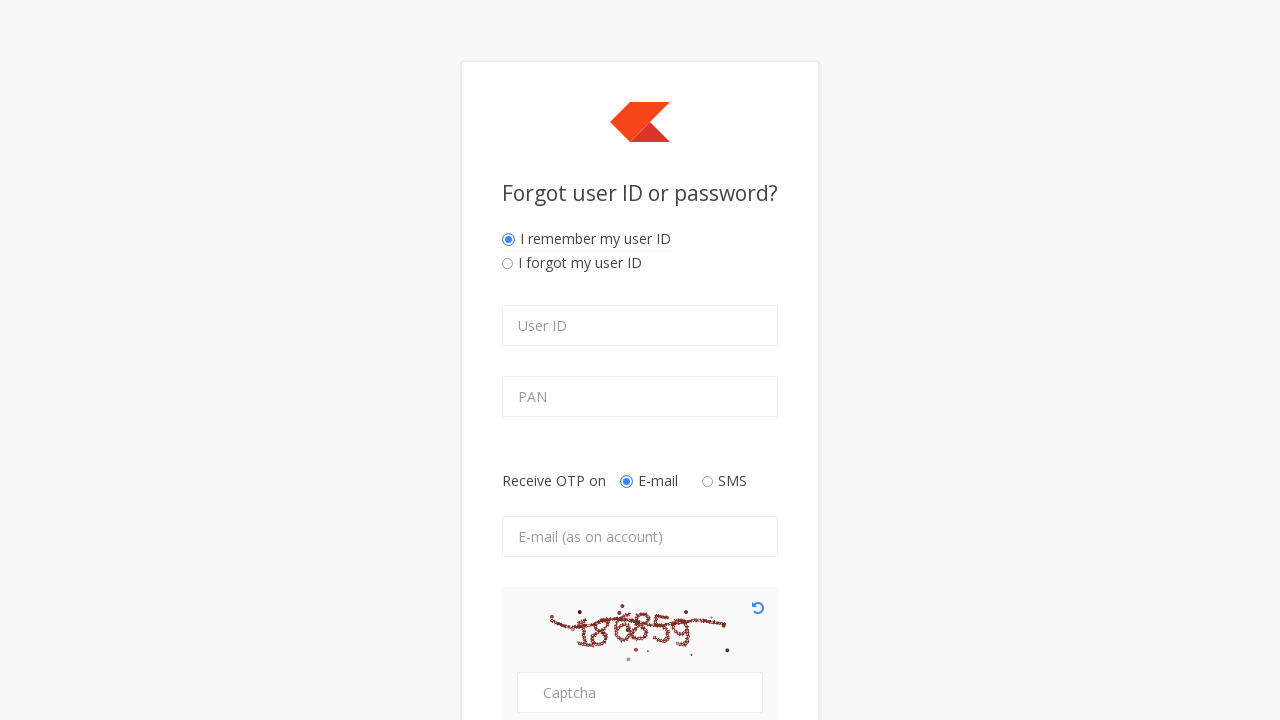